Tests that todo data persists after page reload by creating items, checking one, and reloading

Starting URL: https://demo.playwright.dev/todomvc

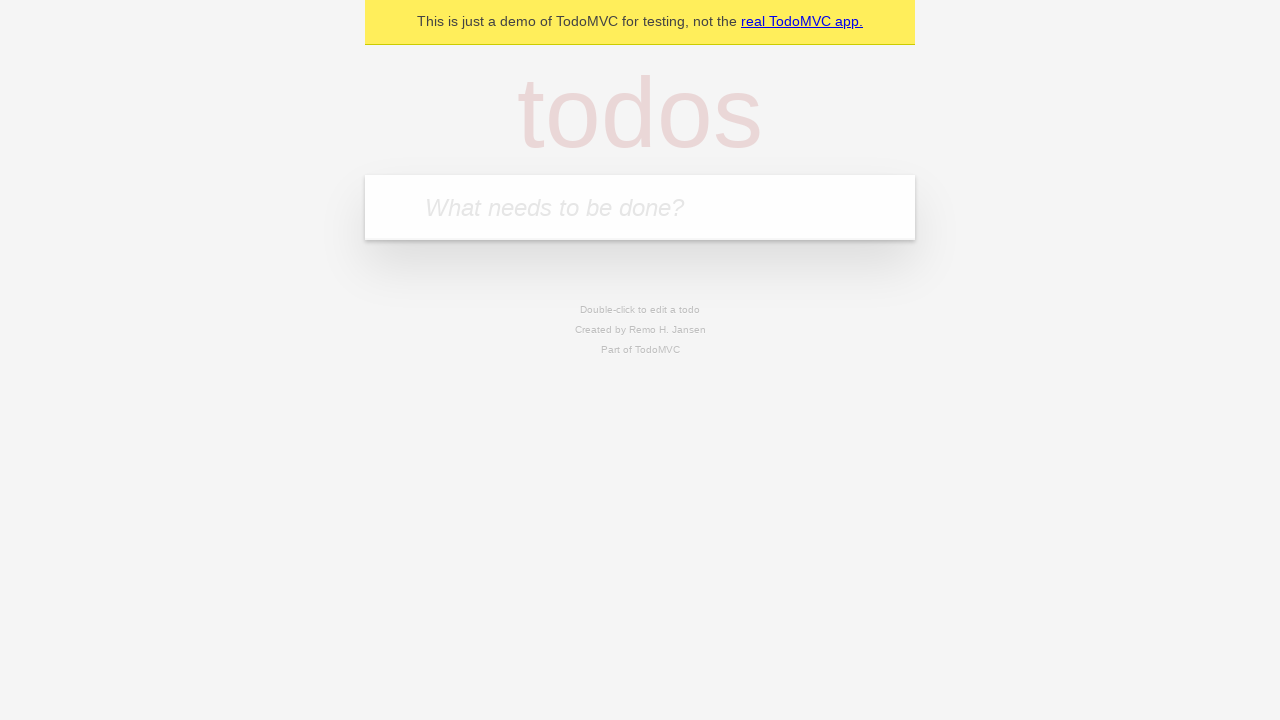

Filled todo input with 'buy some cheese' on internal:attr=[placeholder="What needs to be done?"i]
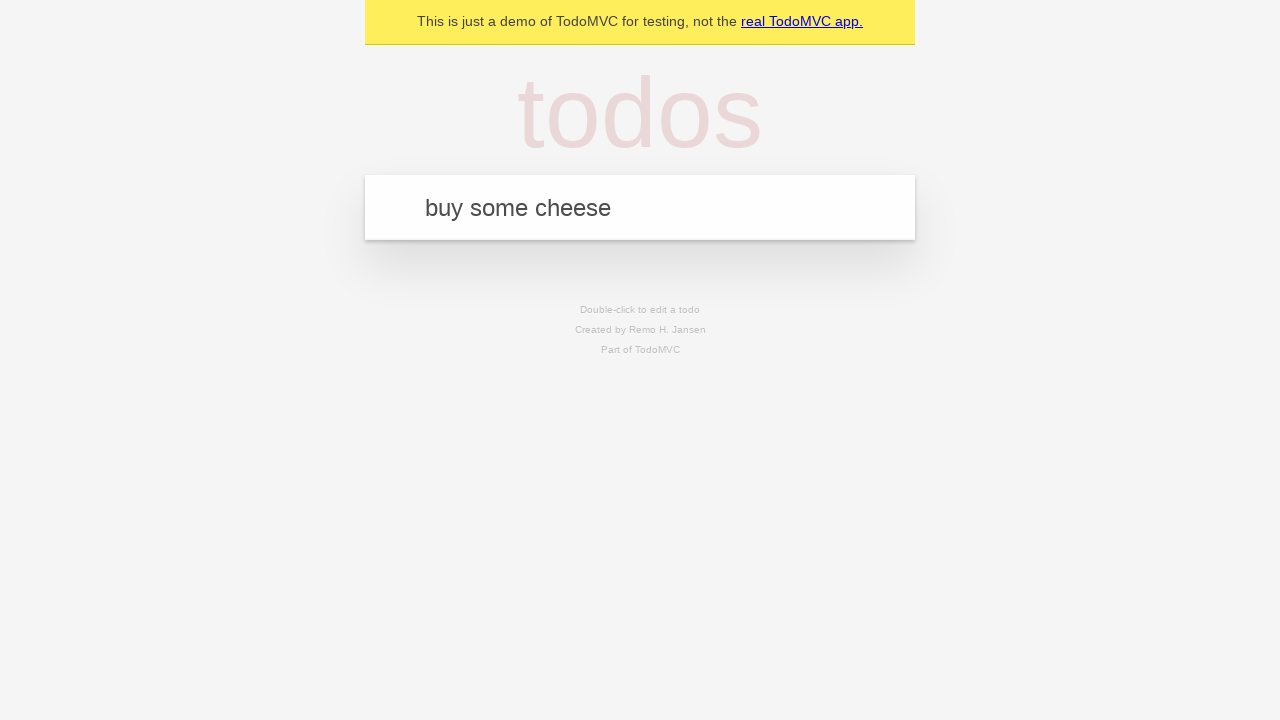

Pressed Enter to create todo 'buy some cheese' on internal:attr=[placeholder="What needs to be done?"i]
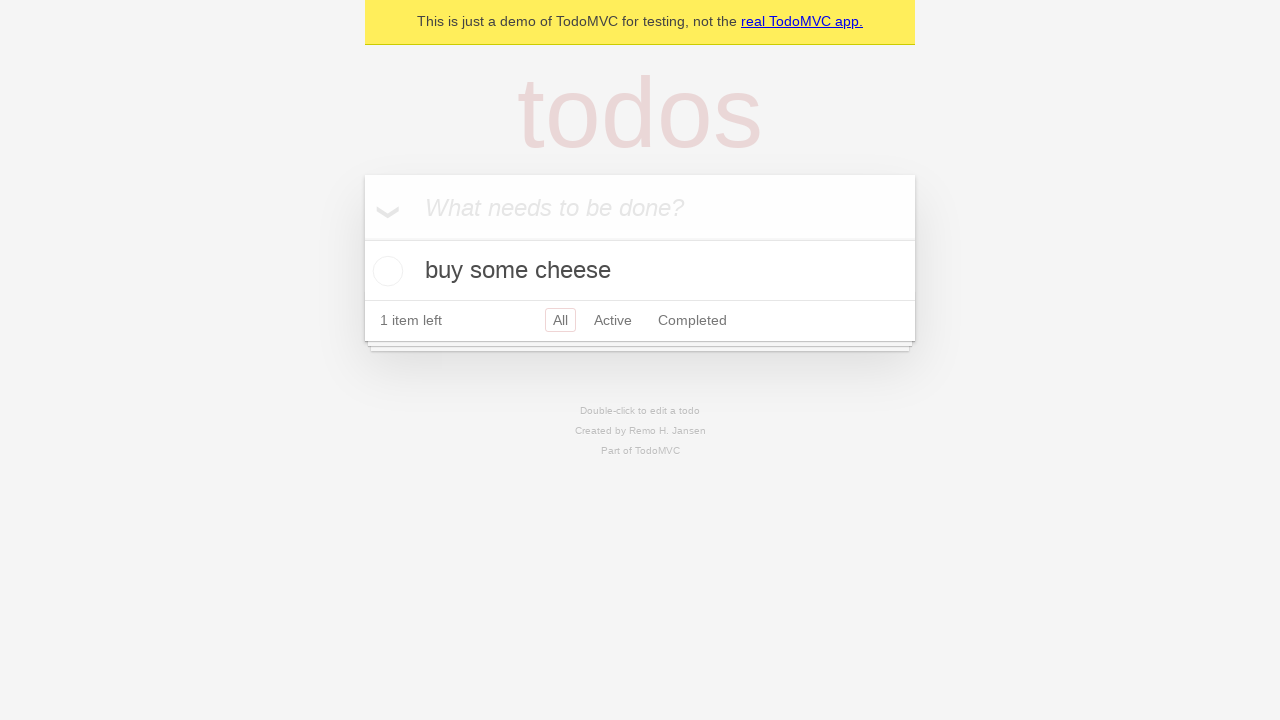

Filled todo input with 'feed the cat' on internal:attr=[placeholder="What needs to be done?"i]
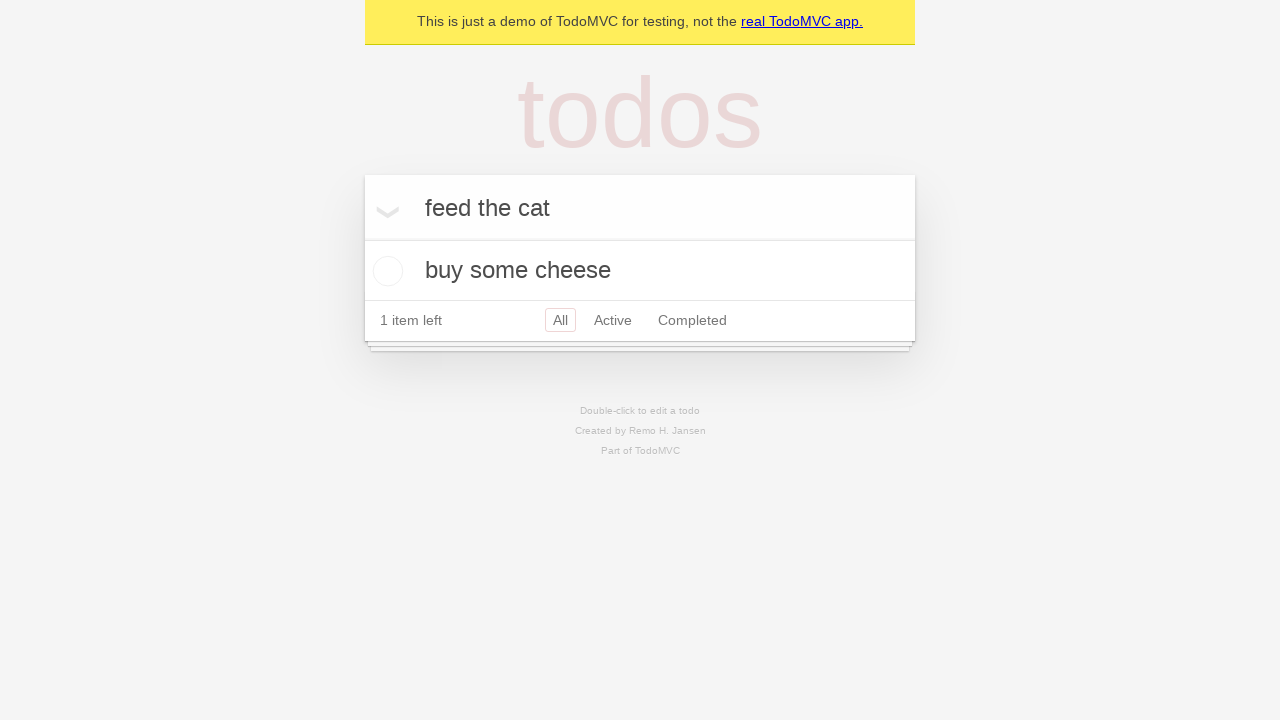

Pressed Enter to create todo 'feed the cat' on internal:attr=[placeholder="What needs to be done?"i]
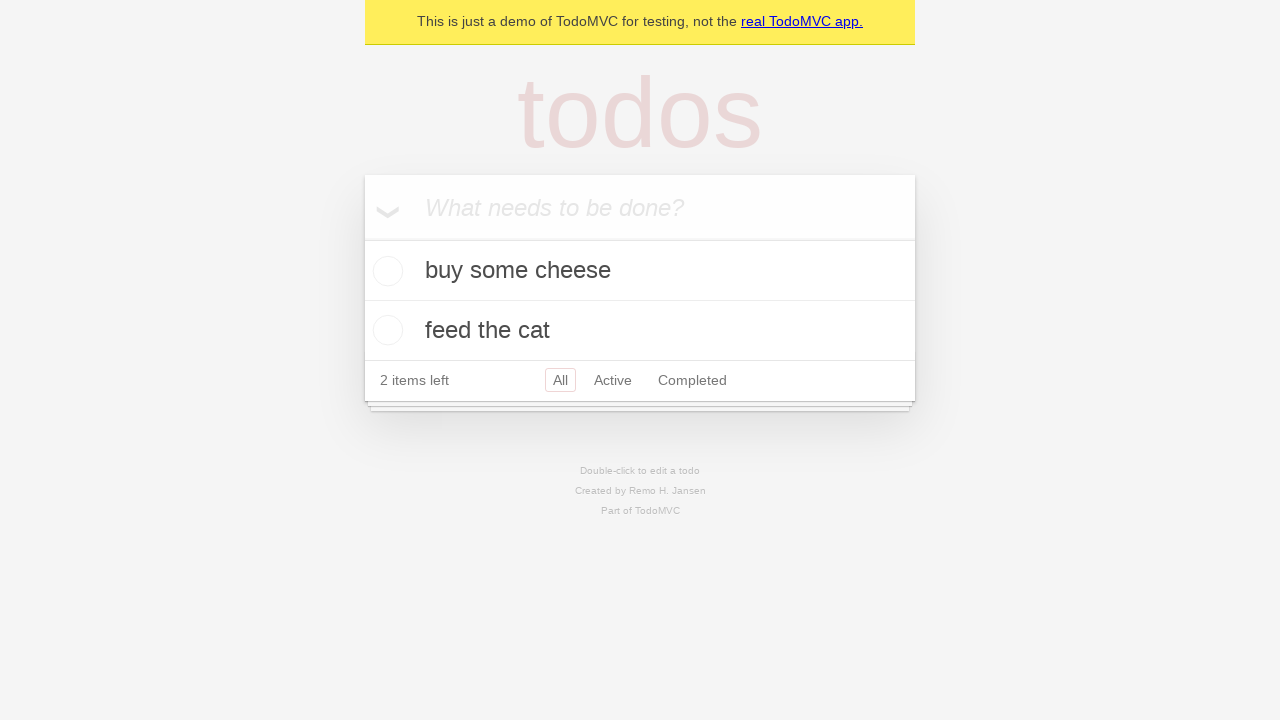

Waited for 2 todos to be created
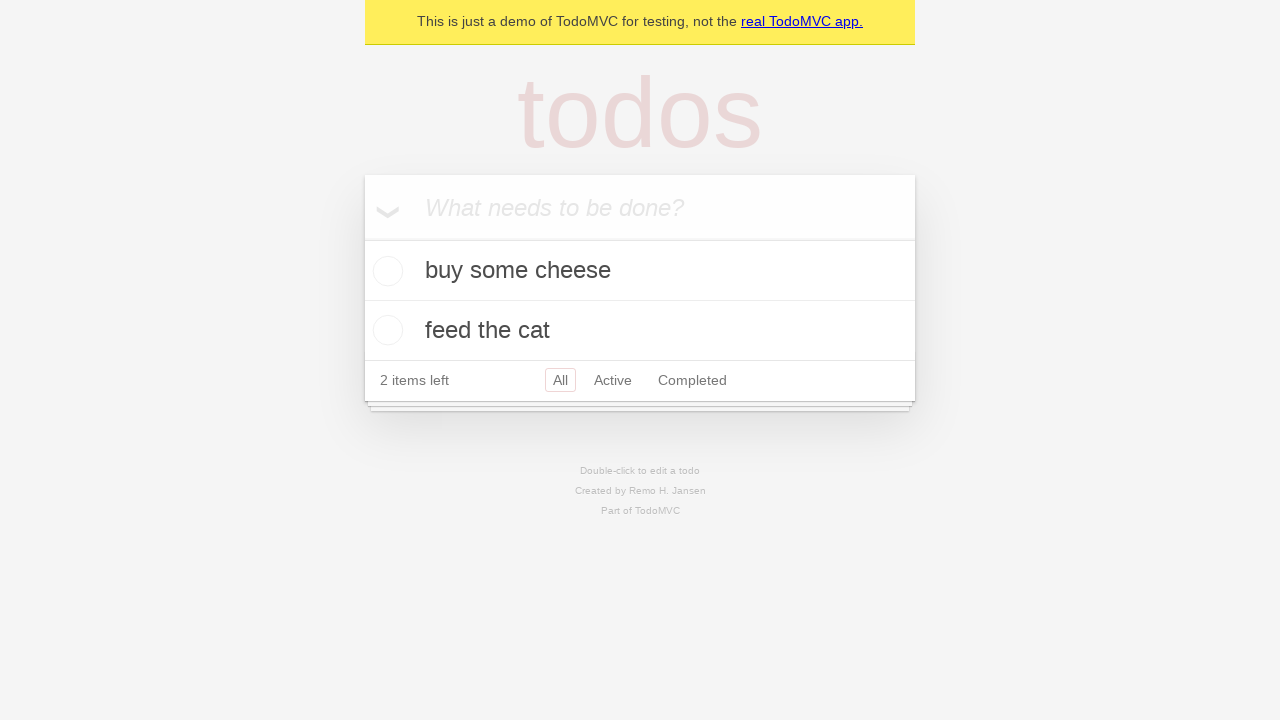

Checked the first todo item at (385, 271) on internal:testid=[data-testid="todo-item"s] >> nth=0 >> internal:role=checkbox
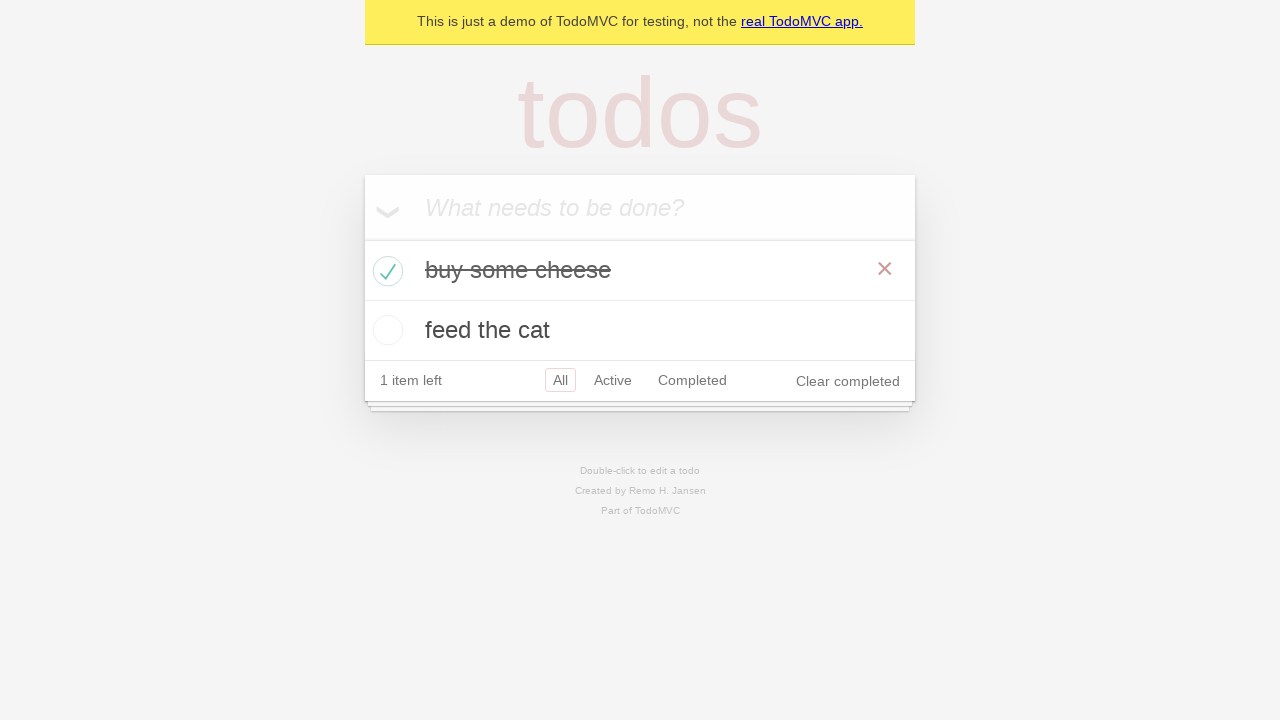

Reloaded the page
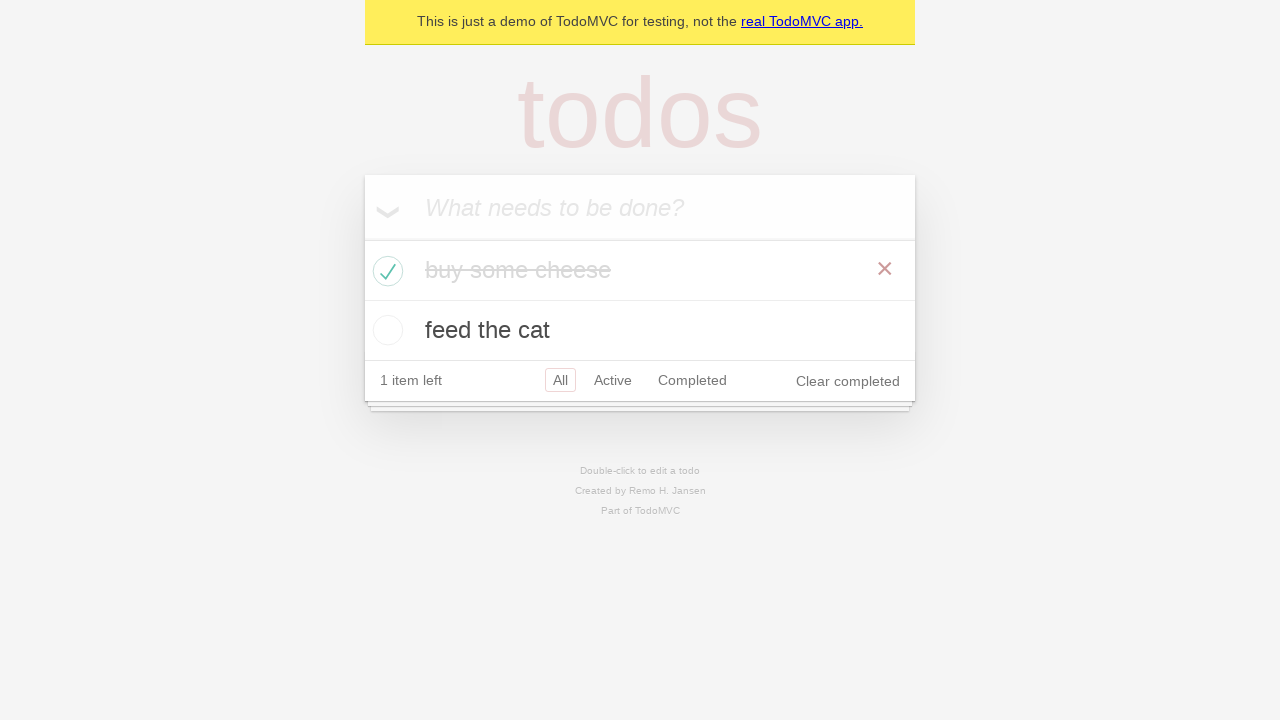

Verified todos persisted after reload - 2 items loaded
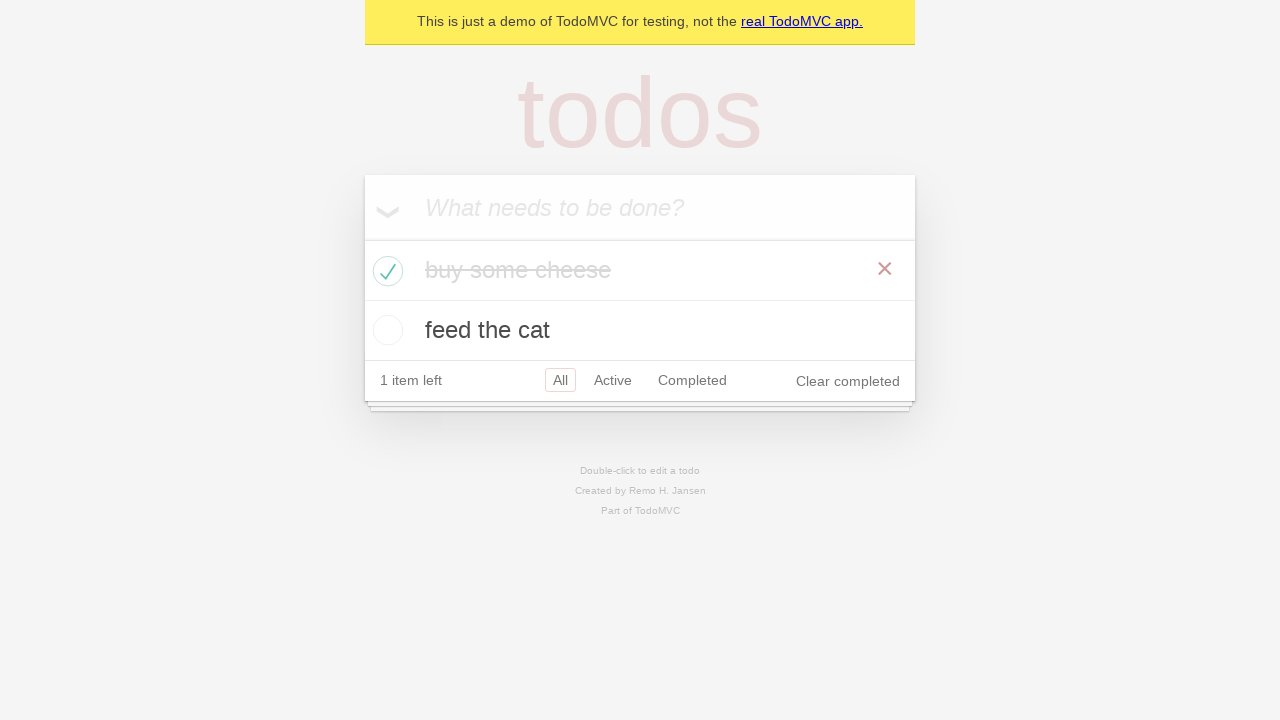

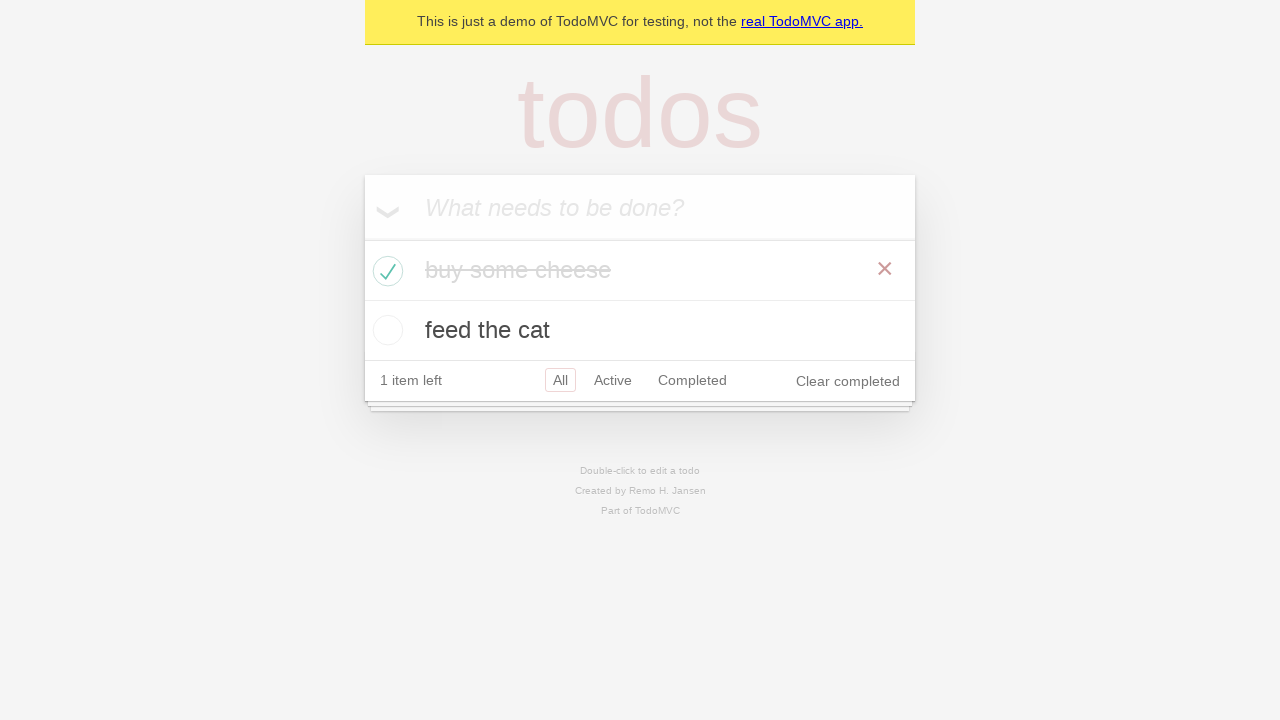